Tests navigation to the Mandelbrot Set Drafts page and verifies the correct page title is displayed.

Starting URL: https://patrickschroeder98.github.io/fractal_art_website/index.html

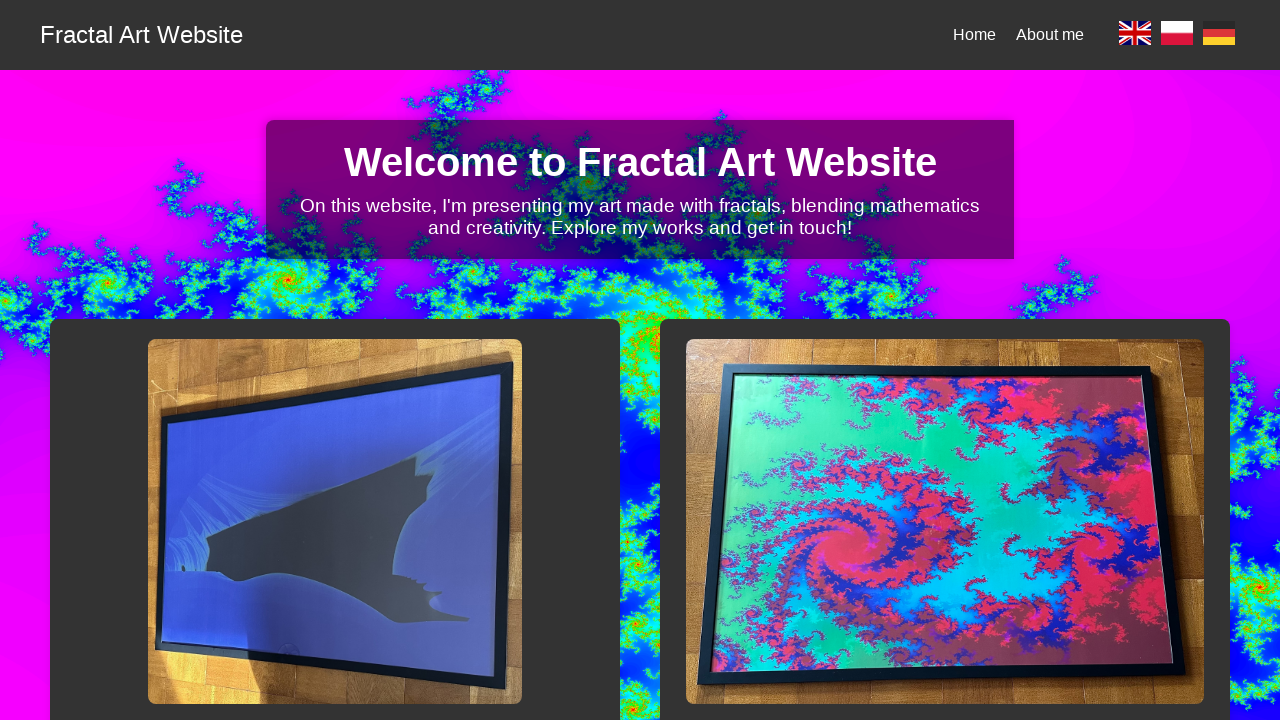

Selected English language at (1135, 35) on a[data-lang='en']
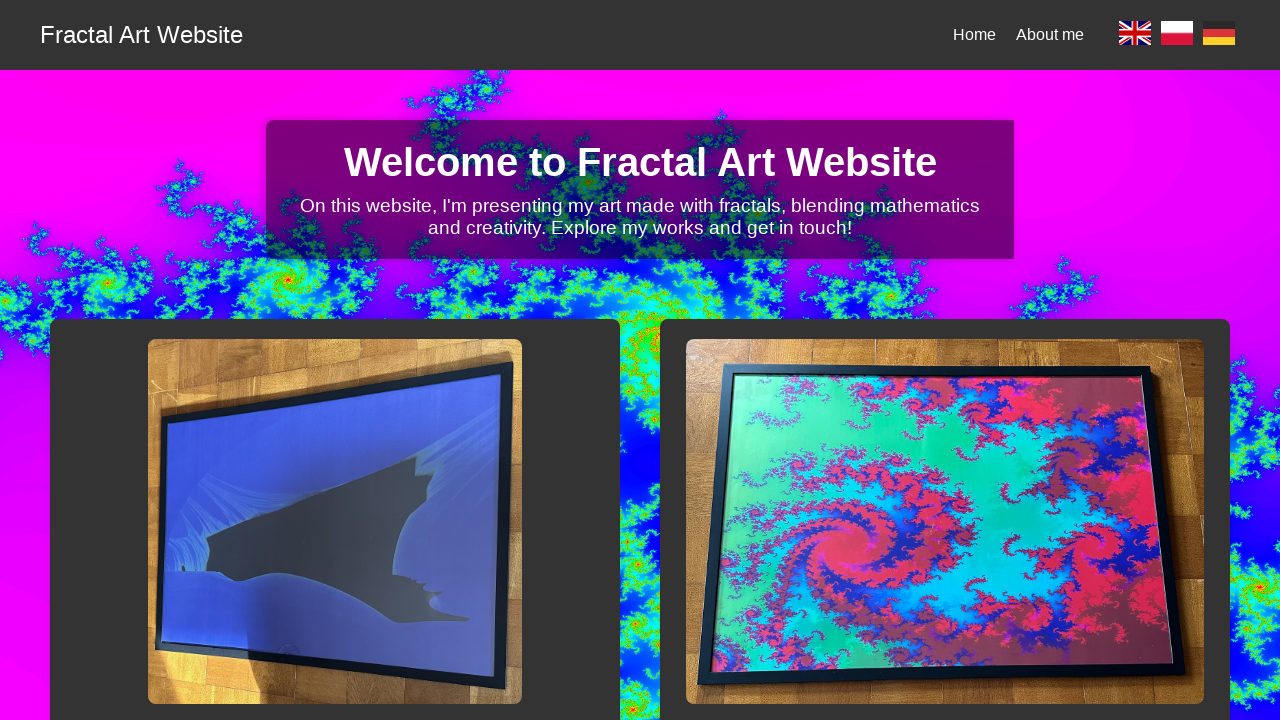

Clicked on Mandelbrot Set Drafts link at (945, 546) on h2[data-i18n='msd-title'] + a
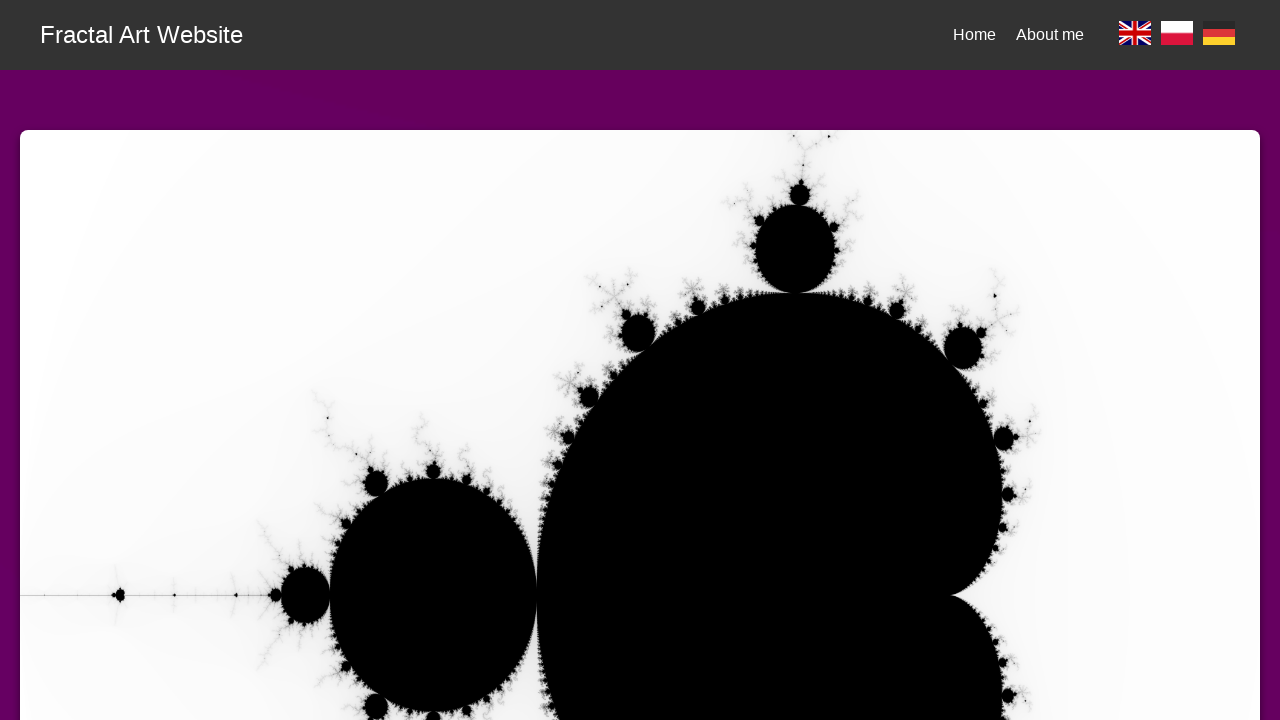

Verified page title is 'Mandelbrot Set Drafts - Fractal Art'
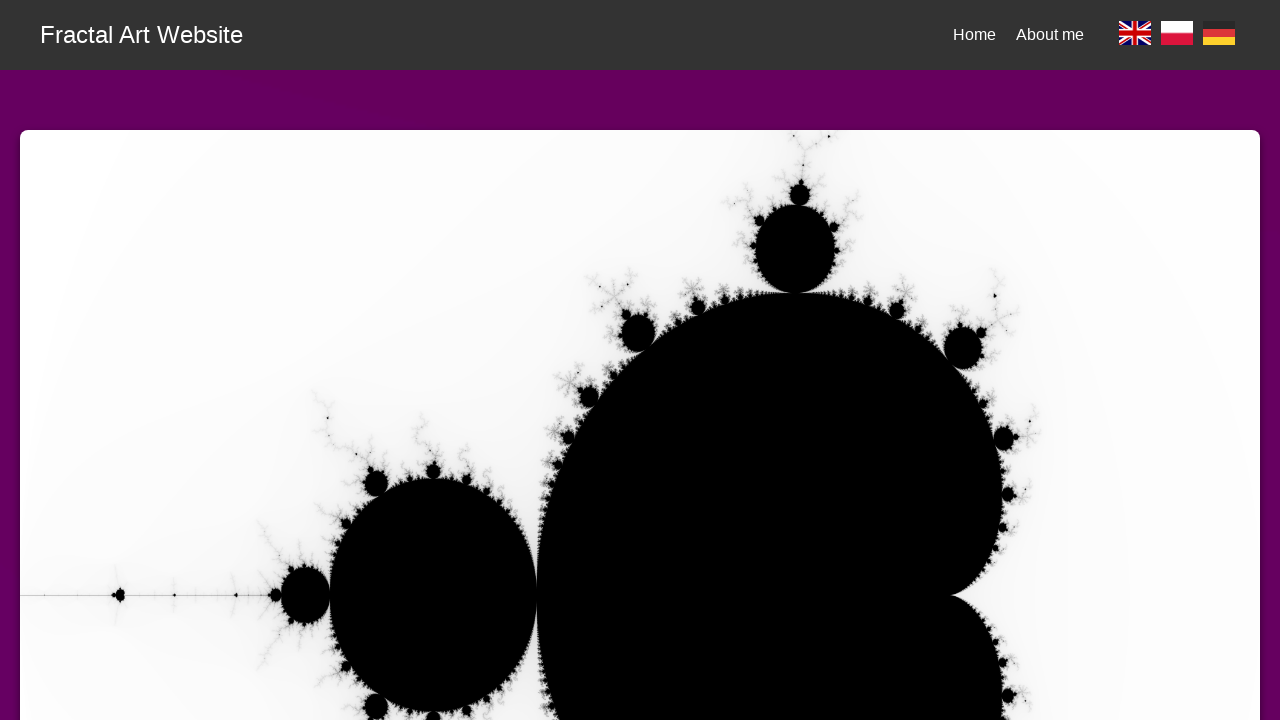

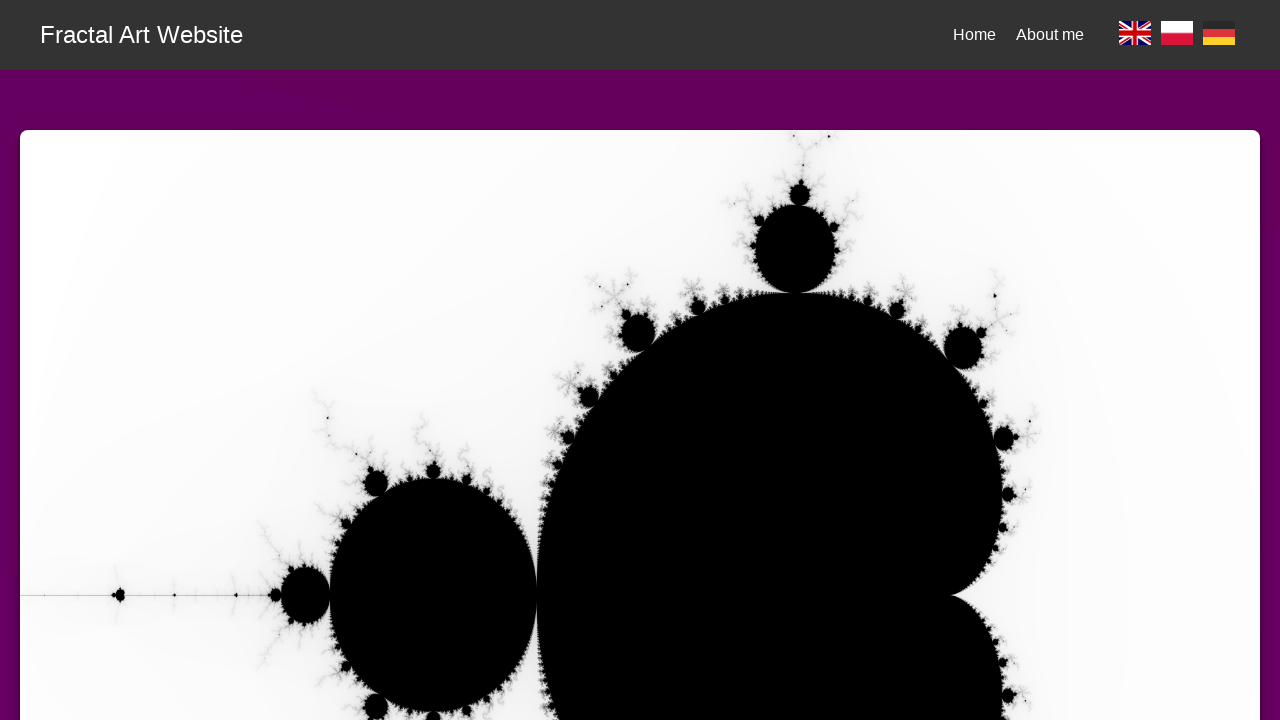